Tests a basic HTML form by filling username, password, textarea, selecting checkboxes, radio button, and dropdown option, uploading a file, then submitting and verifying the uploaded filename appears in the results.

Starting URL: https://testpages.herokuapp.com/styled/basic-html-form-test.html

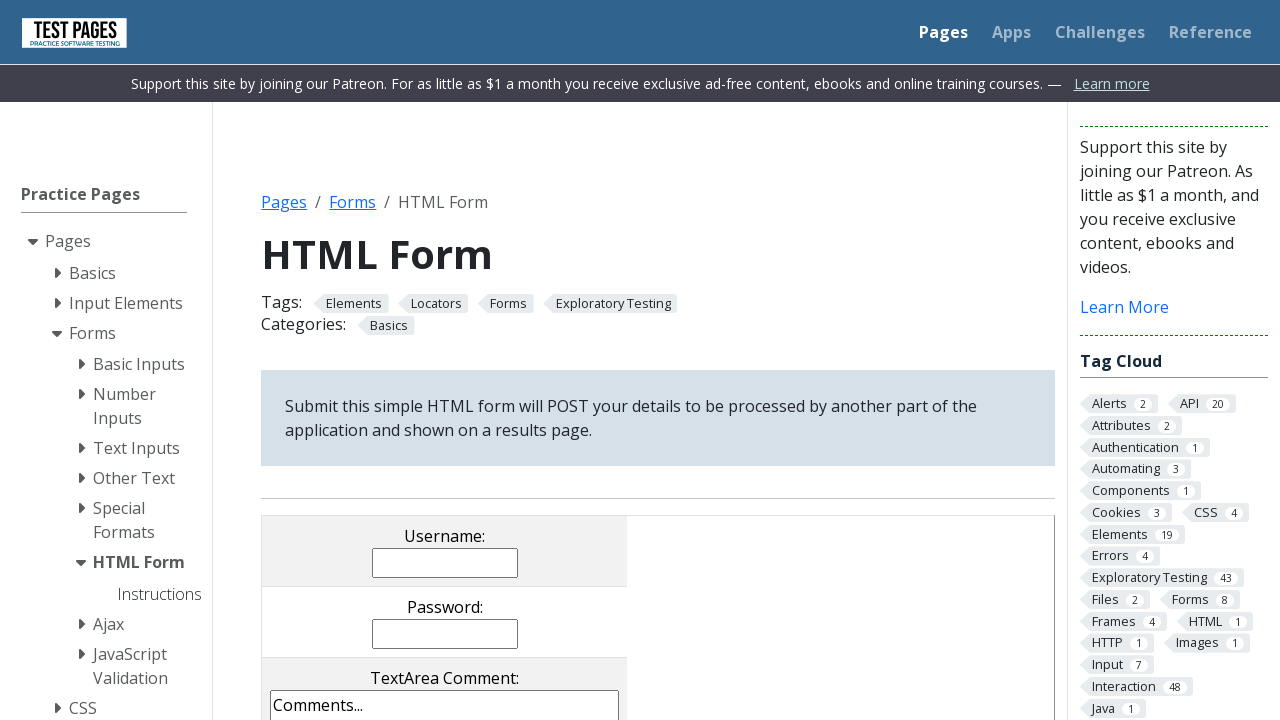

Filled username field with 'JohnDoe' on input[name='username']
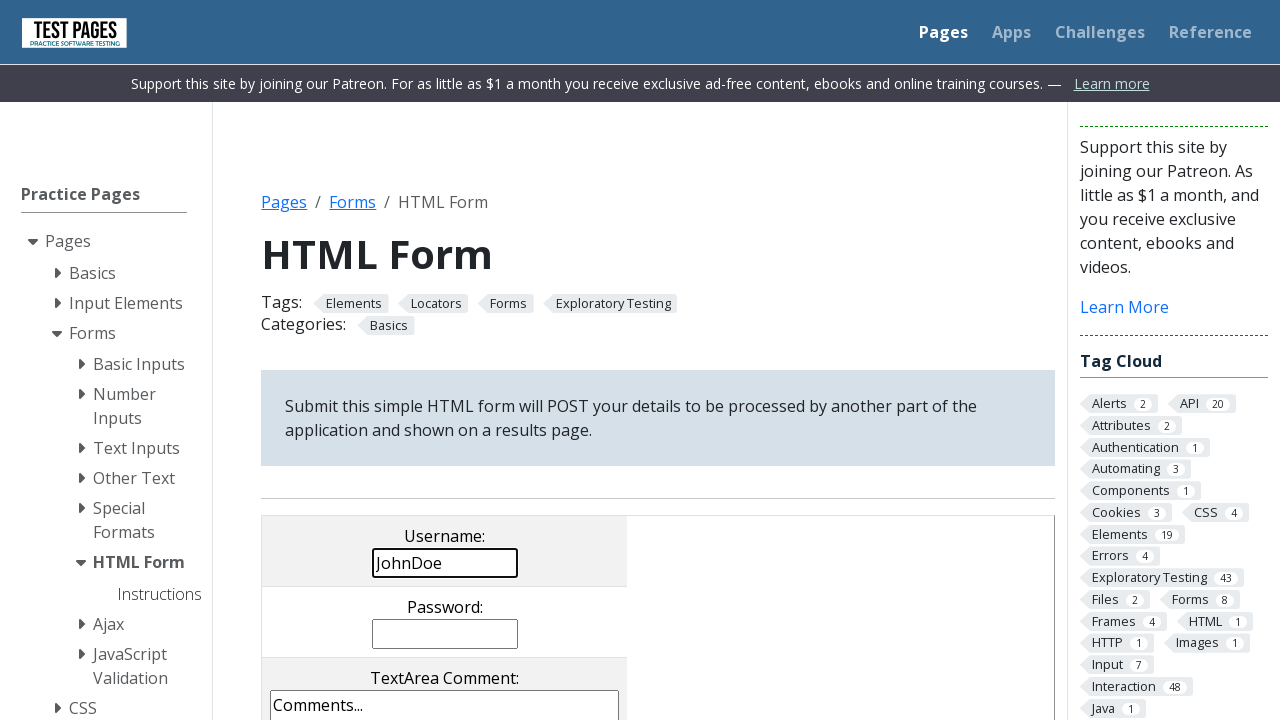

Filled password field with '1234' on input[name='password']
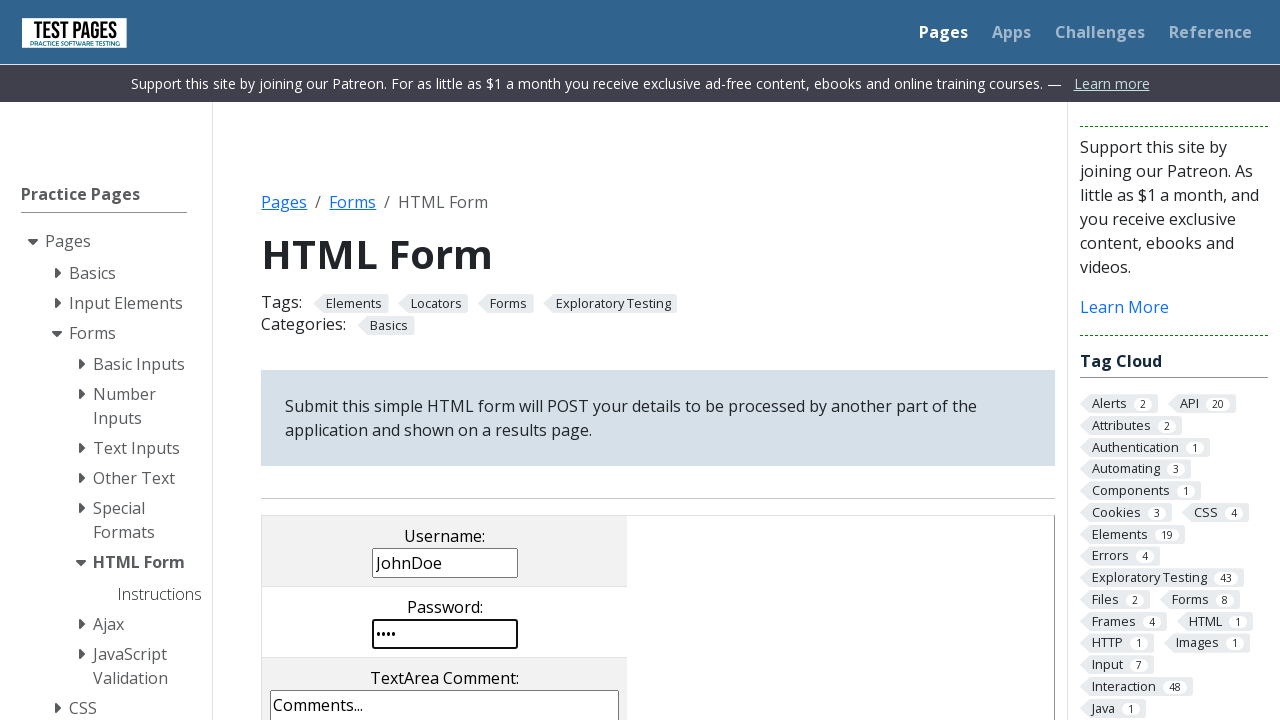

Filled comments textarea with 'Hello I am a comment' on textarea[name='comments']
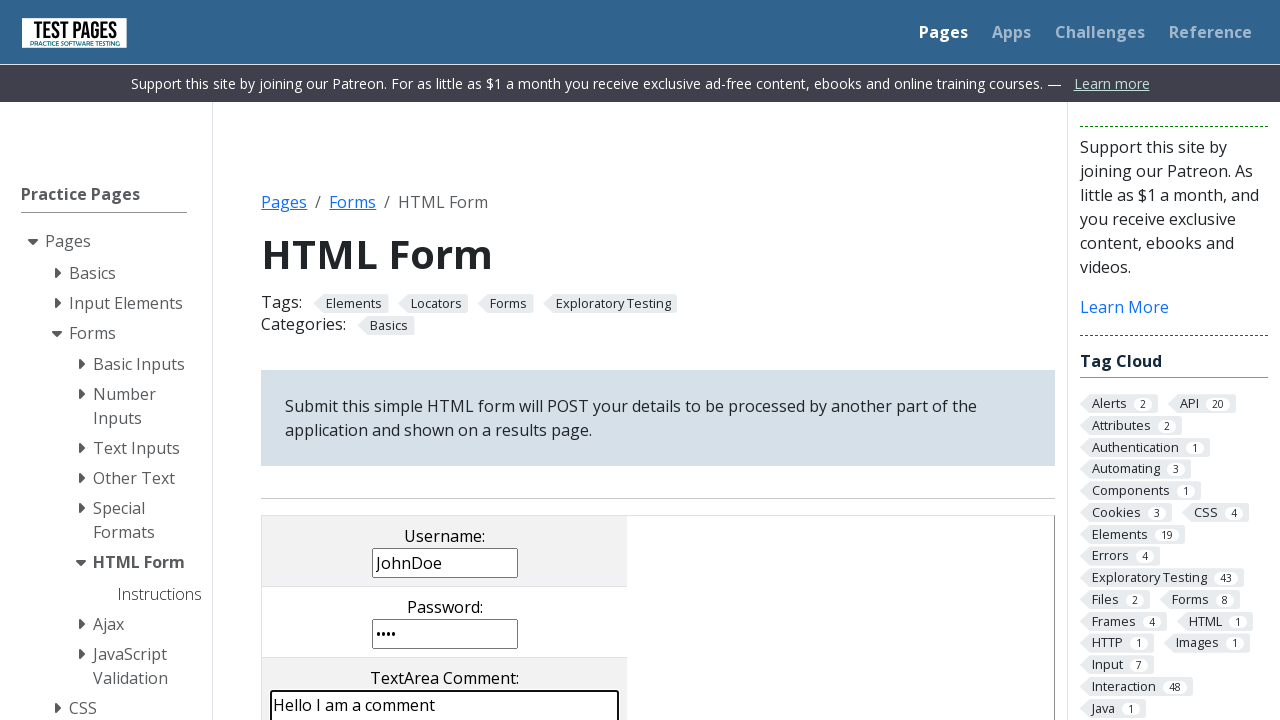

Uploaded test file 'image.png'
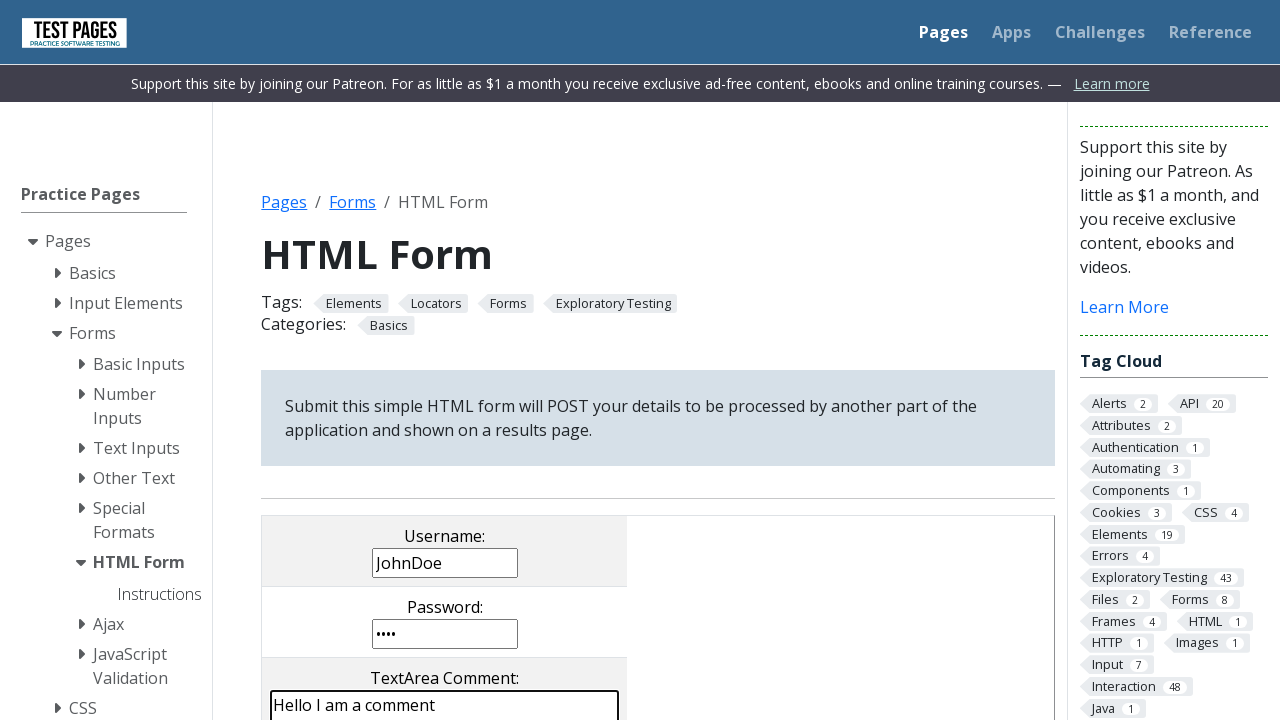

Clicked checkbox cb1 at (299, 360) on input[value='cb1']
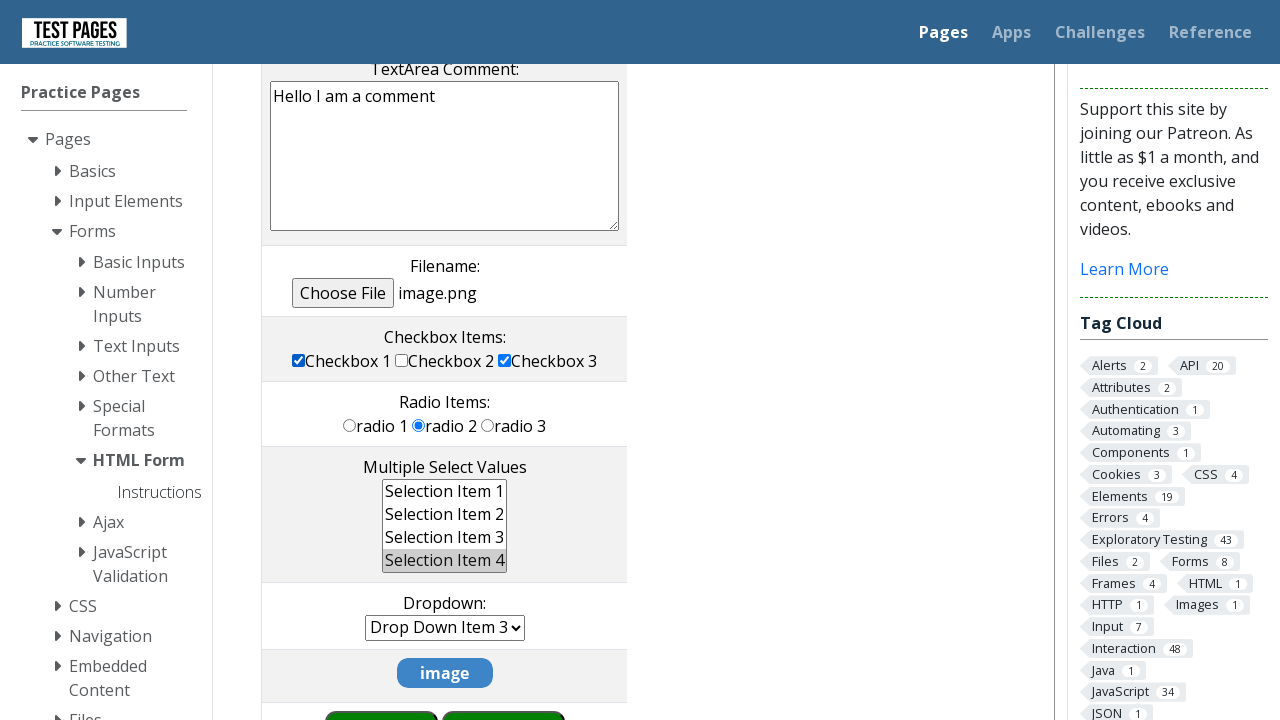

Clicked checkbox cb2 at (402, 360) on input[value='cb2']
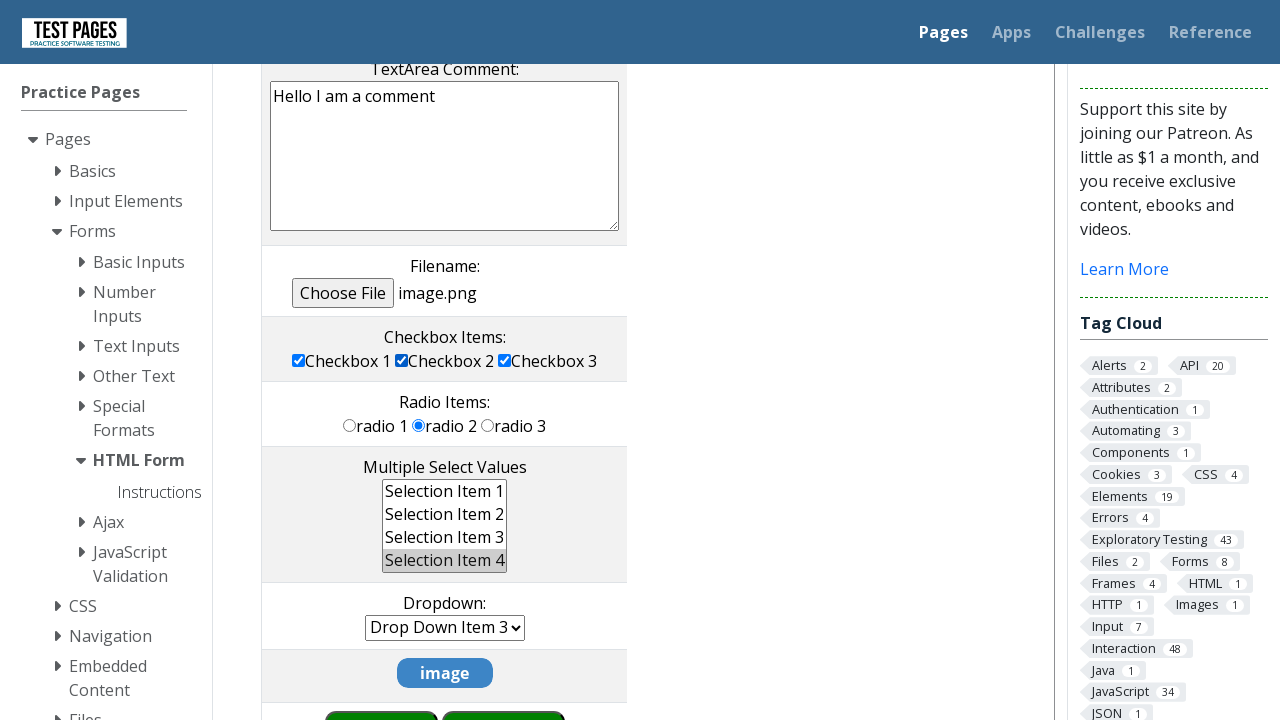

Selected radio button rd1 at (350, 425) on input[value='rd1']
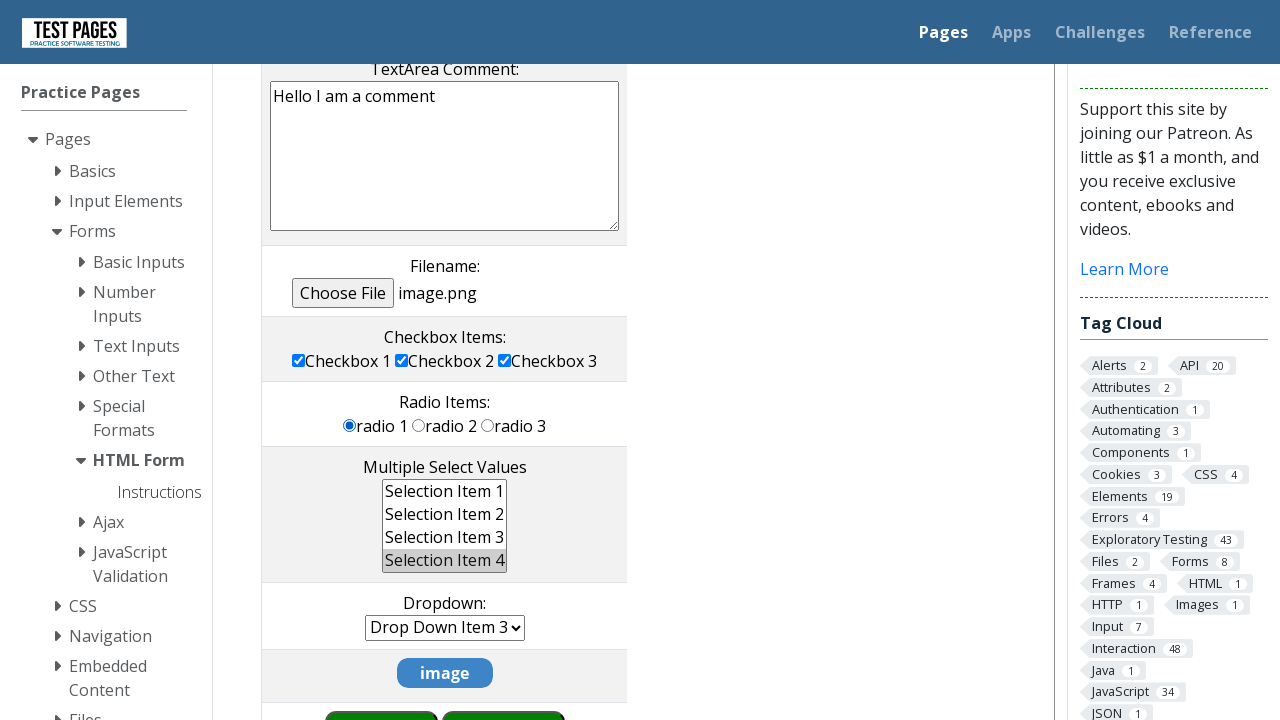

Deselected all options in multiselect dropdown on select[name='multipleselect[]']
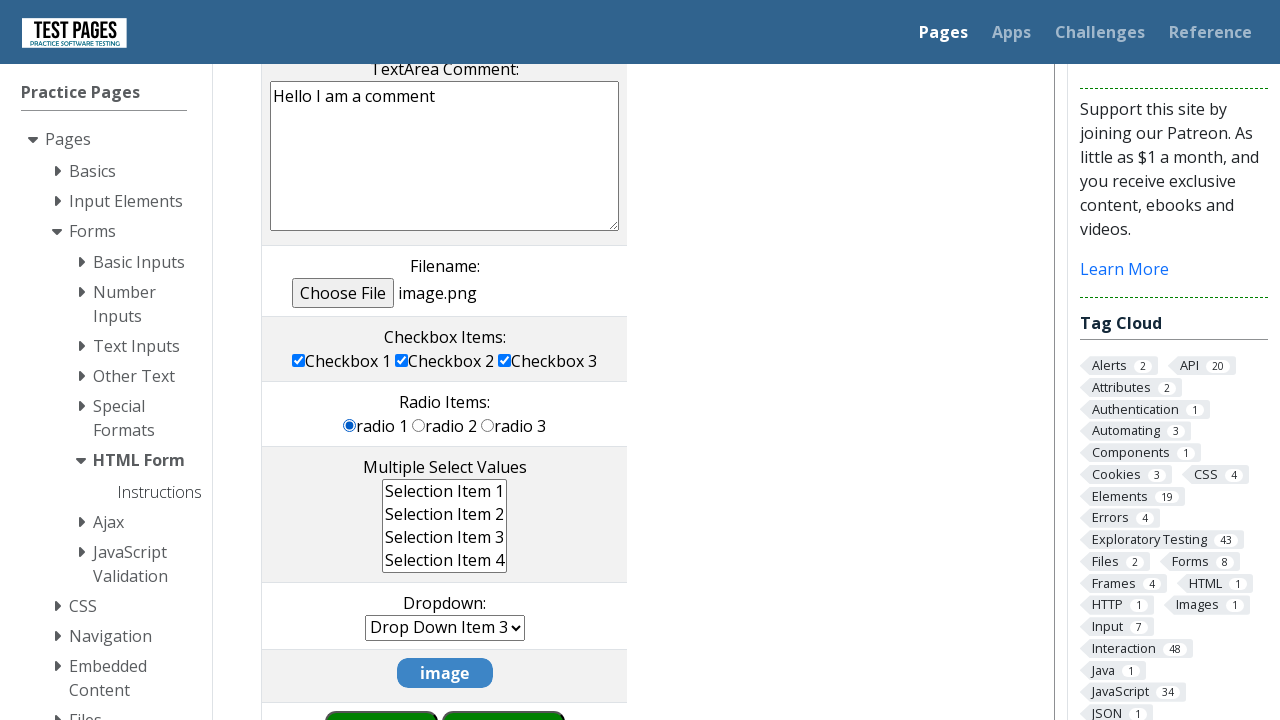

Selected option ms1 from multiselect dropdown at (445, 491) on option[value='ms1']
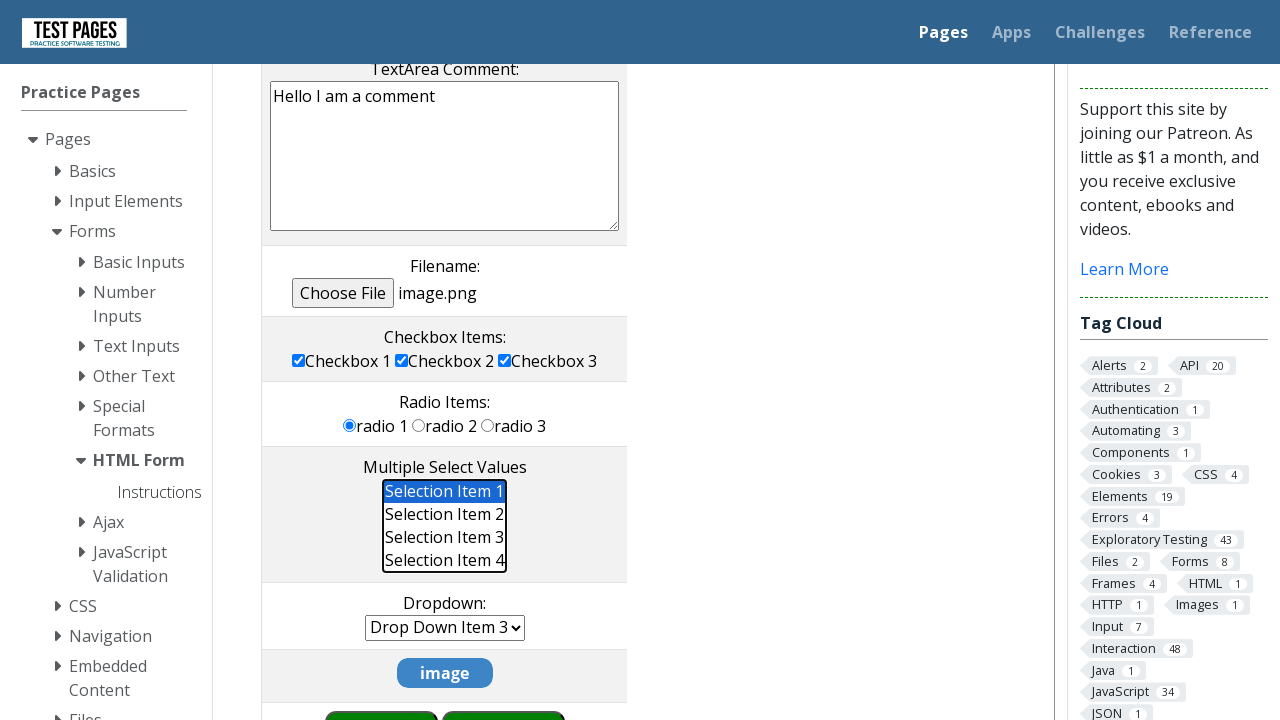

Clicked submit button at (504, 690) on input[value='submit']
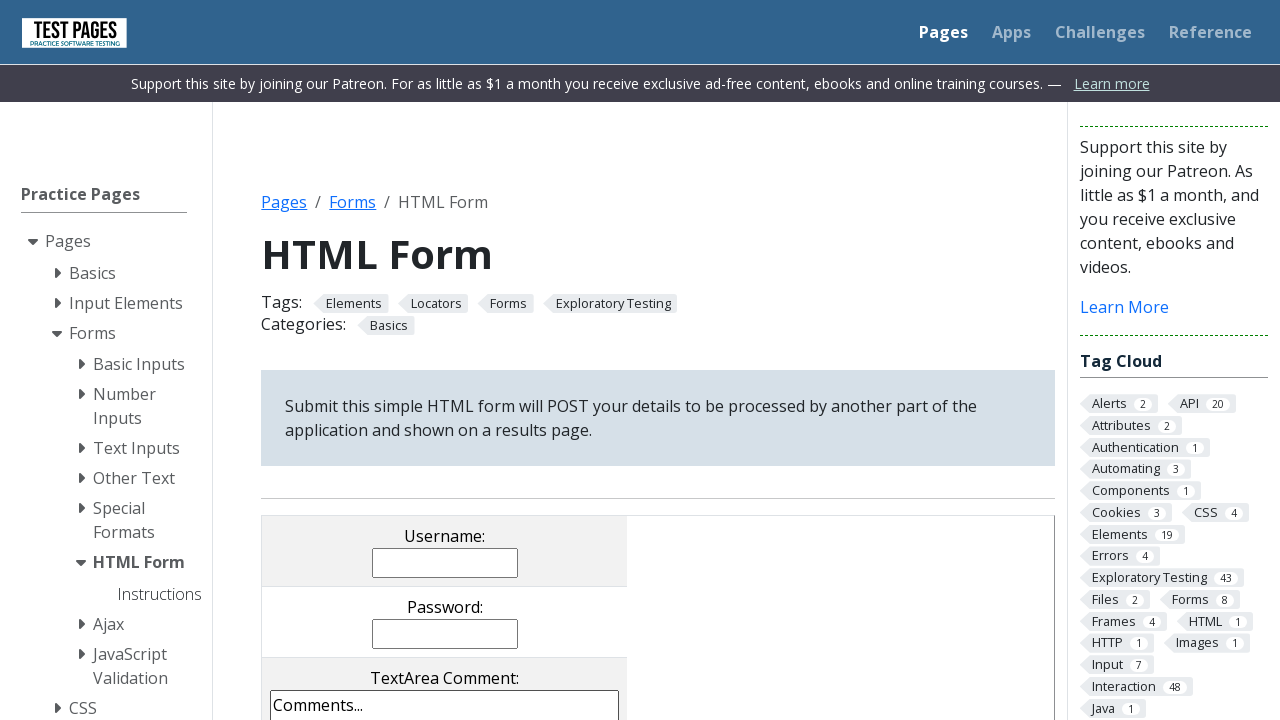

Waited for filename result element to load
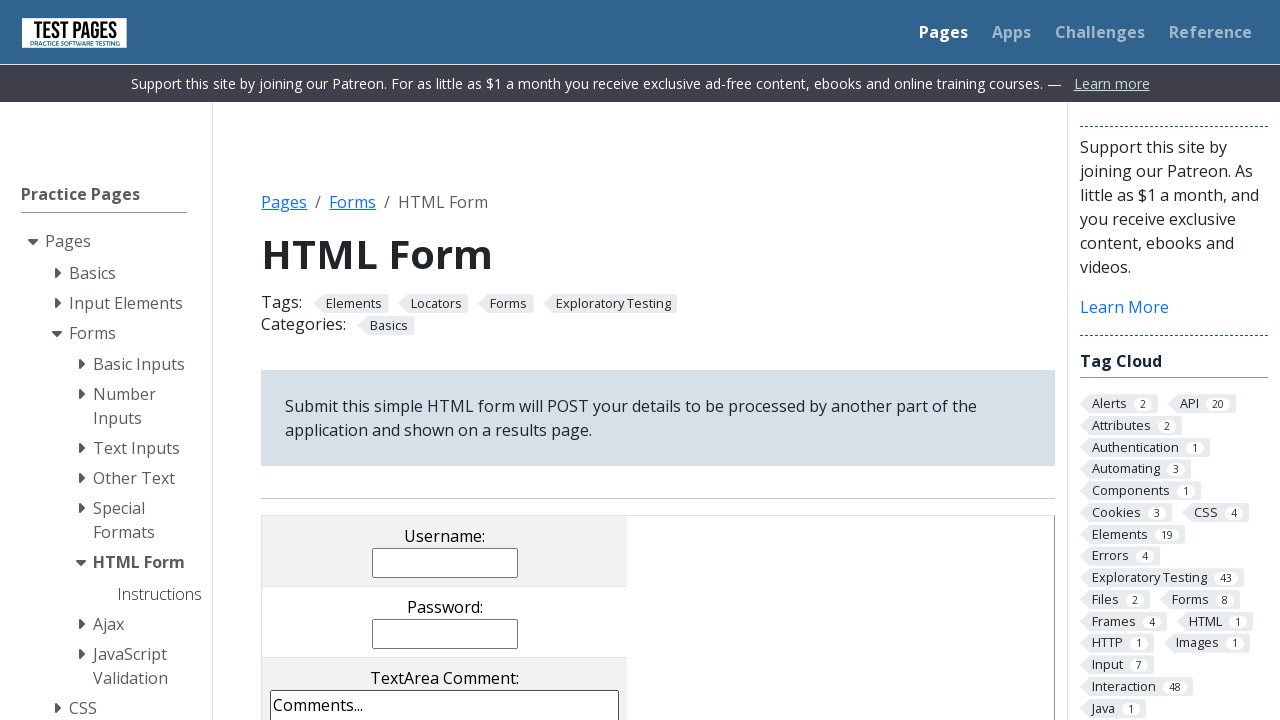

Retrieved filename text: 'image.png'
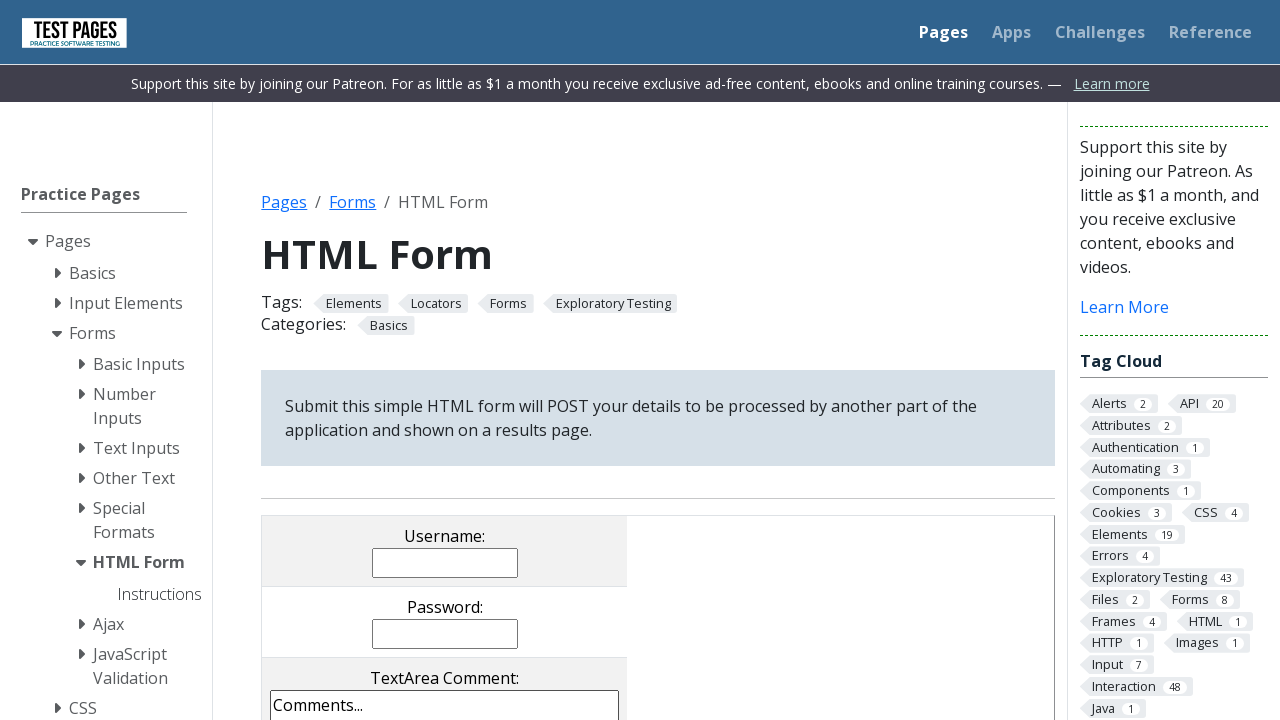

Verified uploaded filename 'image.png' appears in results
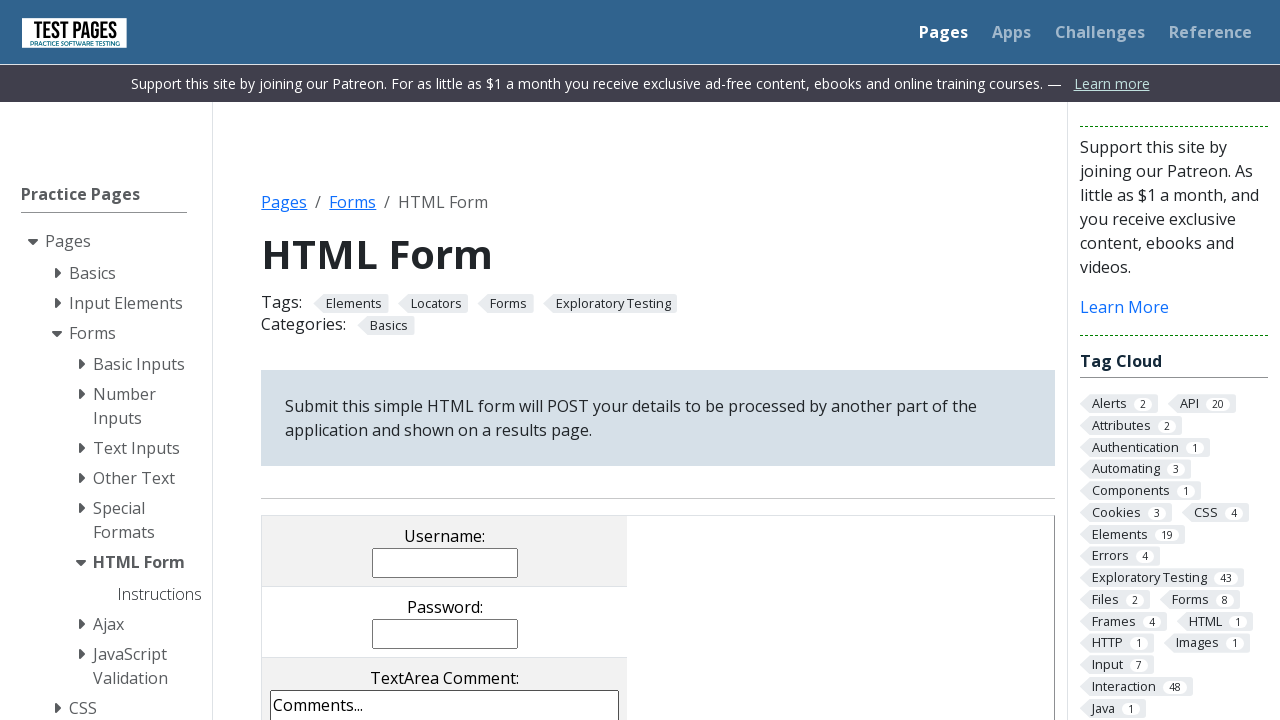

Deleted temporary test file
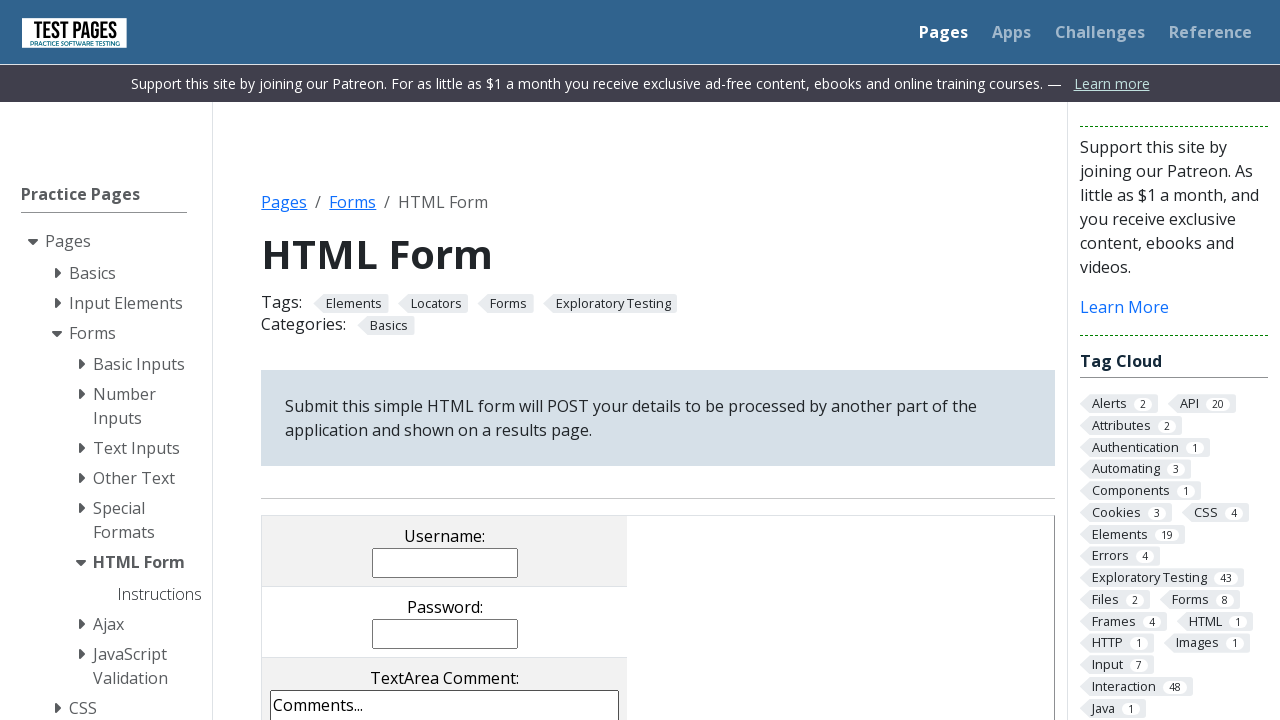

Removed temporary directory
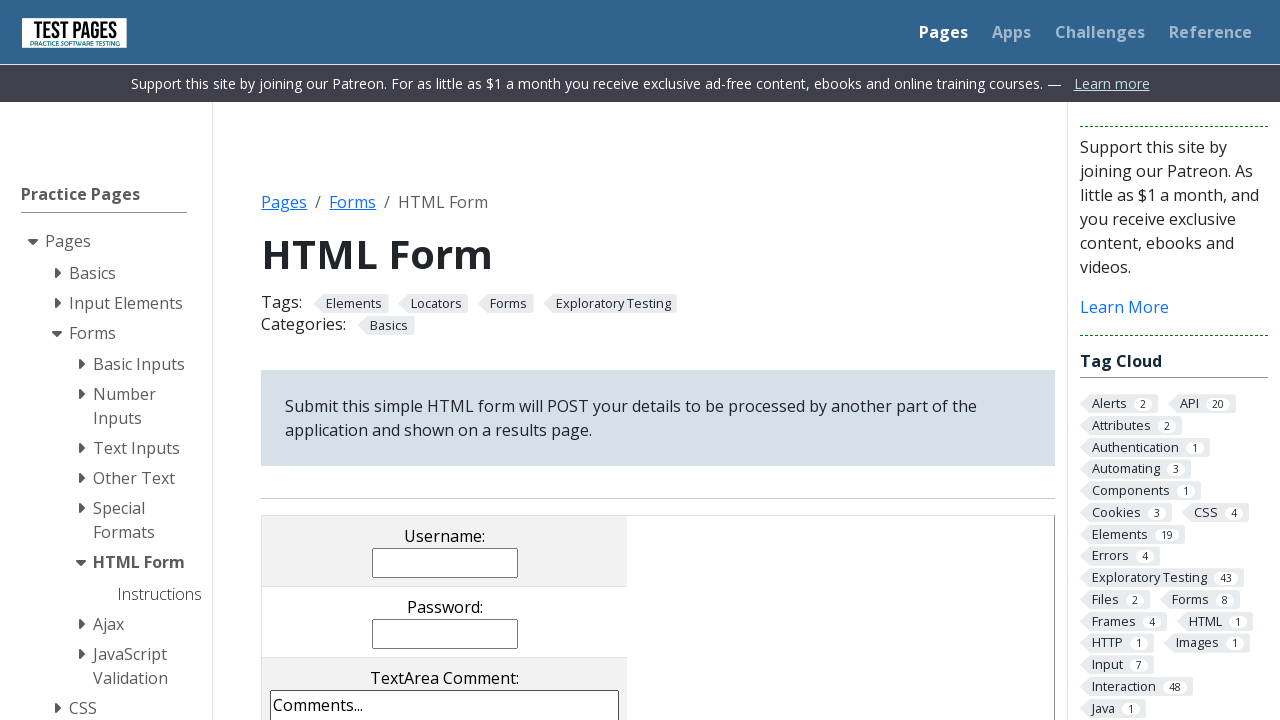

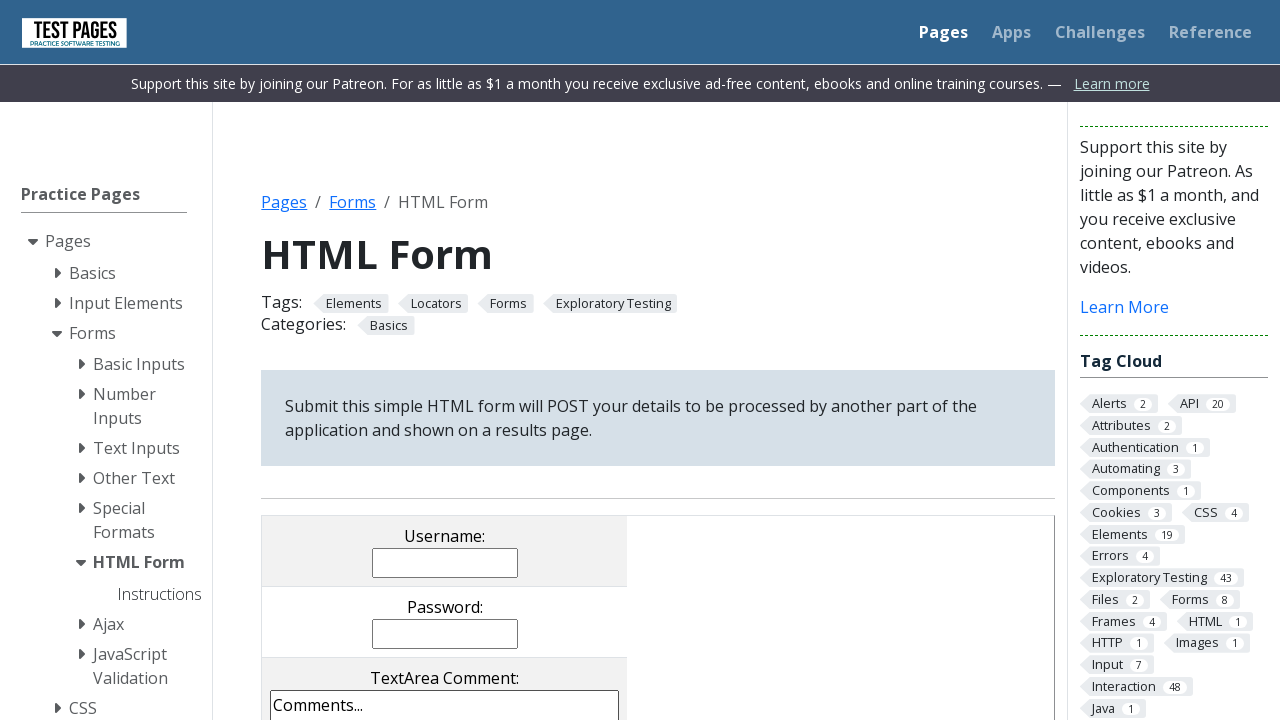